Handles a random popup if displayed by closing it, then clicks on the course list button

Starting URL: https://vnk.edu.vn/

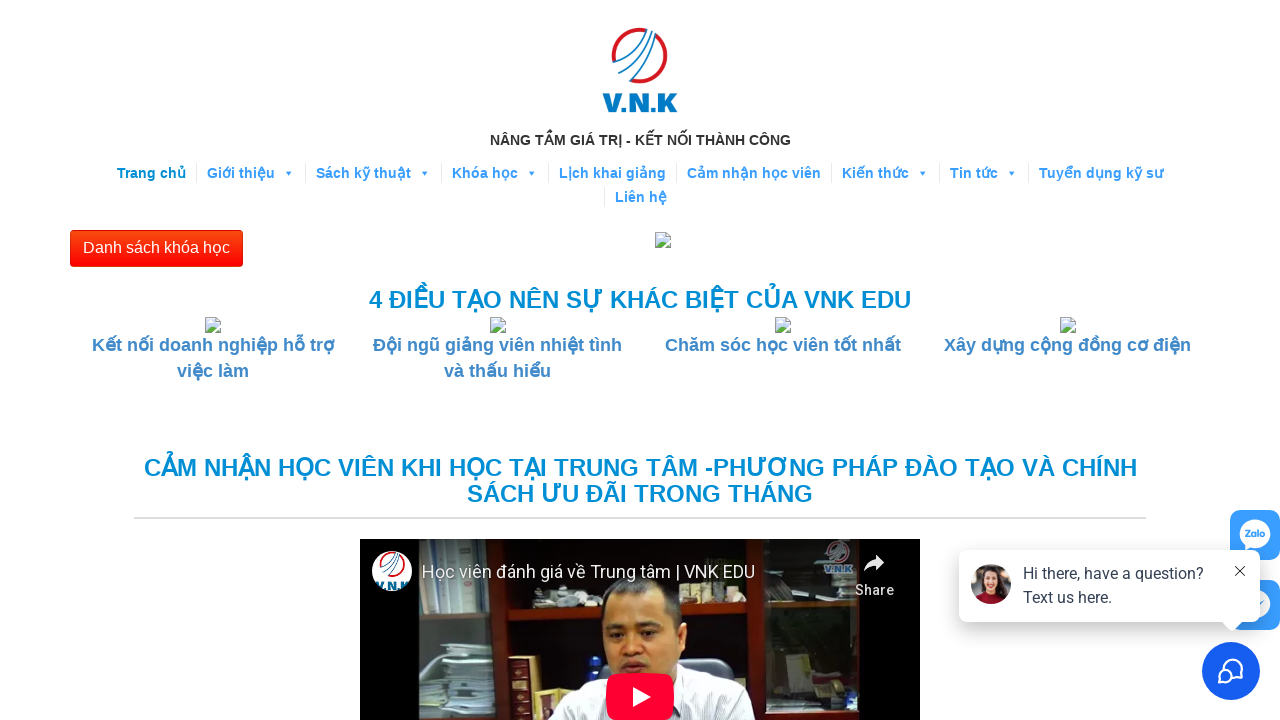

Waited 40 seconds for page to load
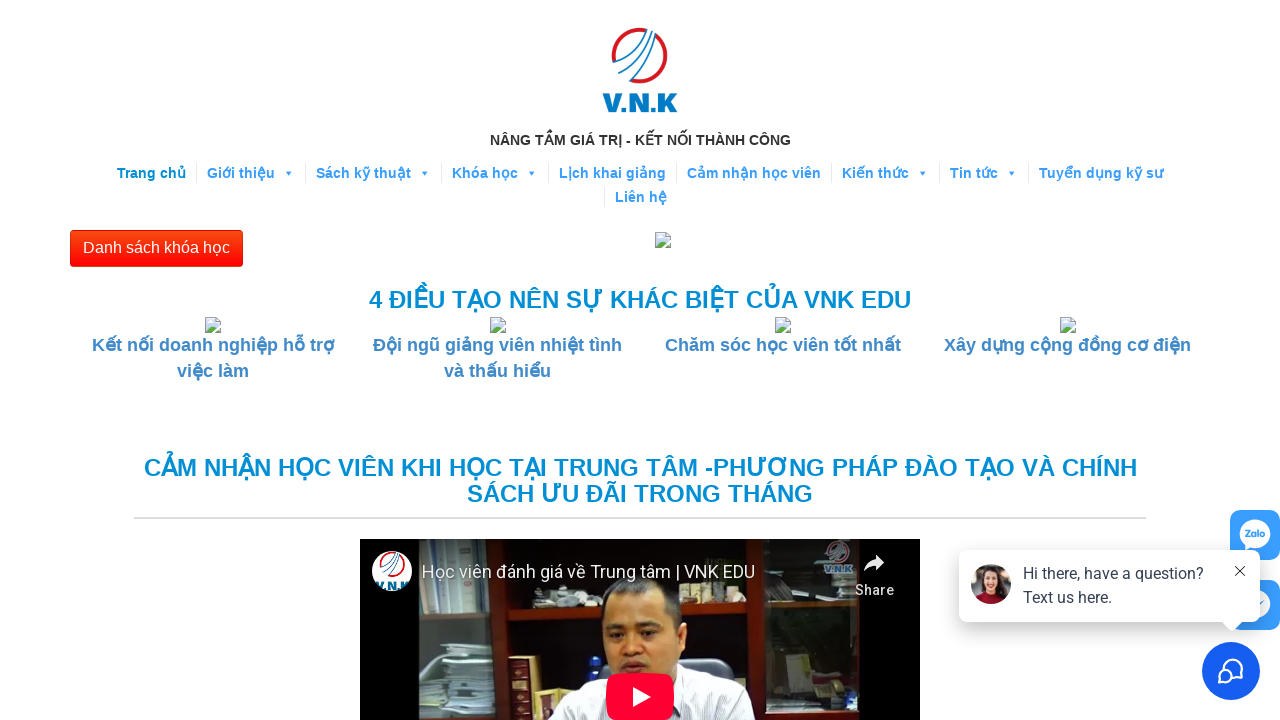

Clicked on course list button 'Danh sách khóa học' at (156, 248) on xpath=//button[text() = 'Danh sách khóa học']
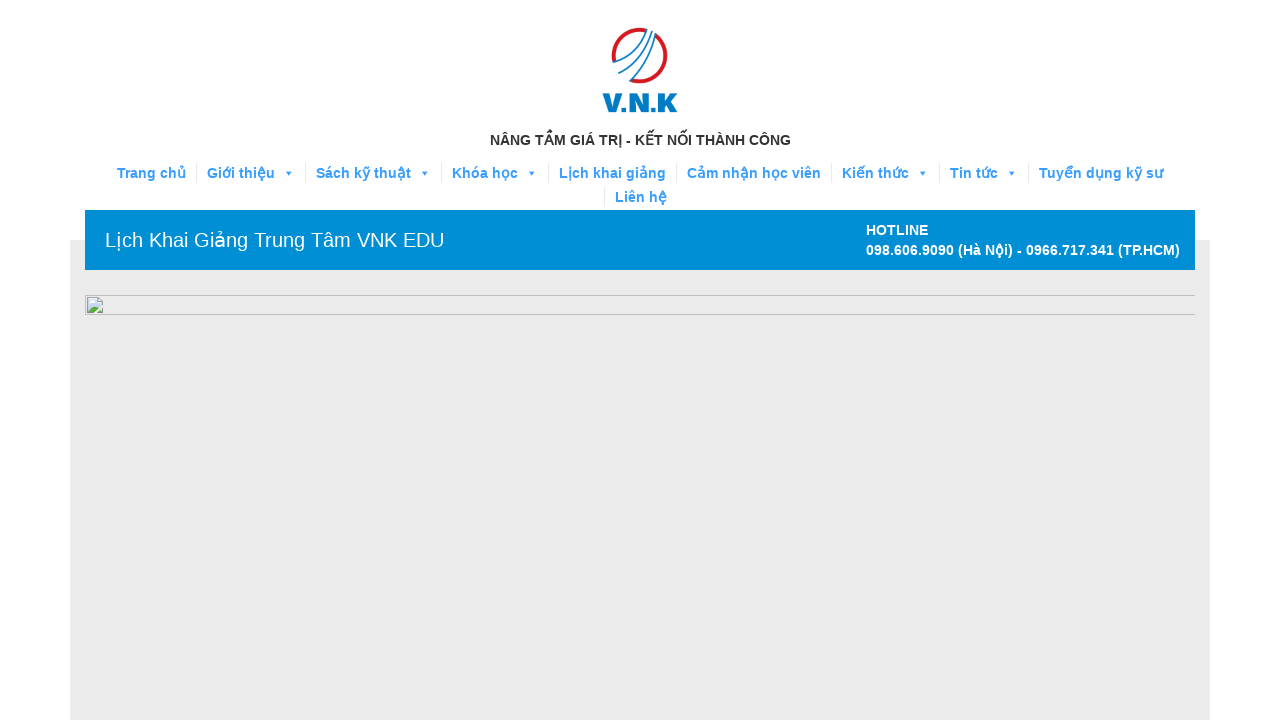

Waited 3 seconds for course list page to load
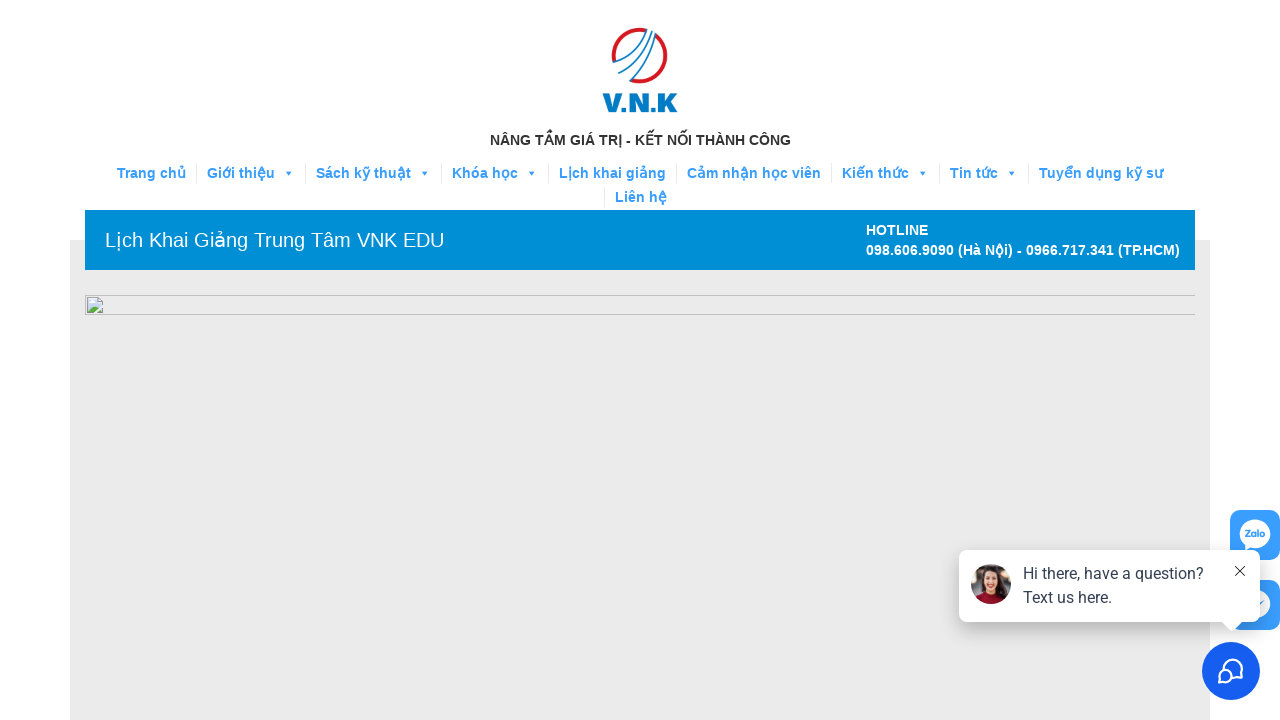

Course list header appeared on page
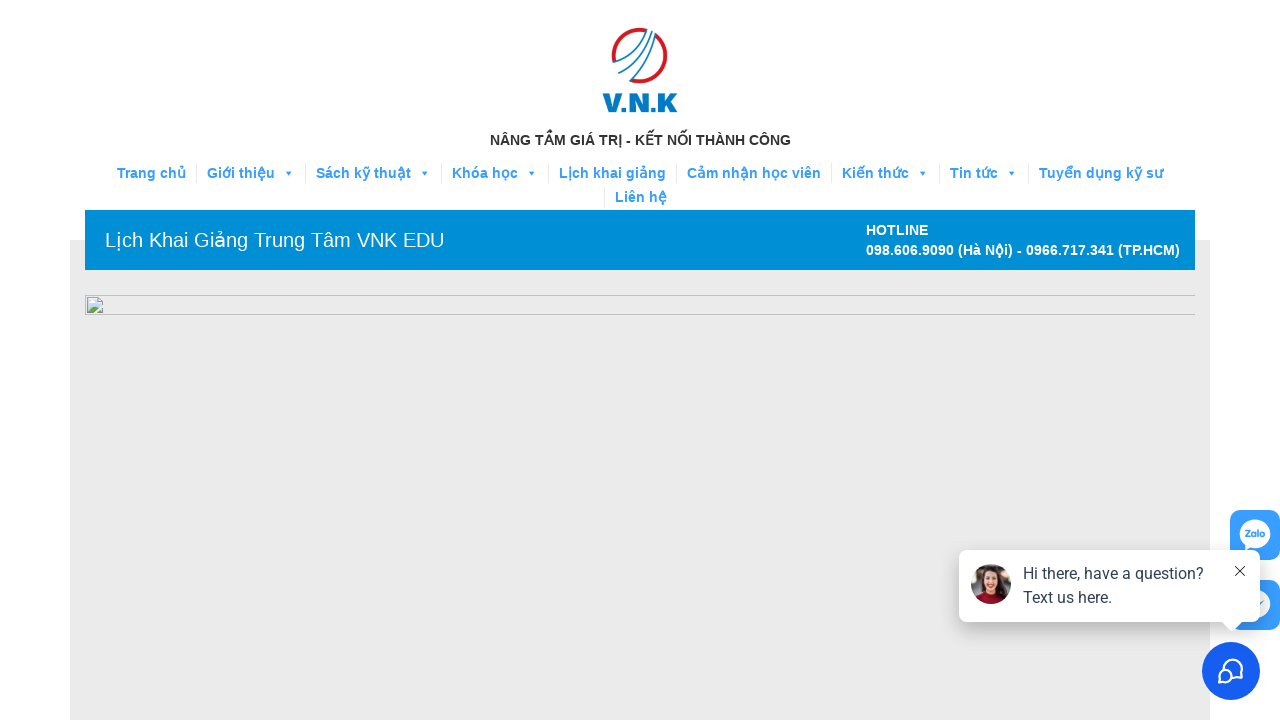

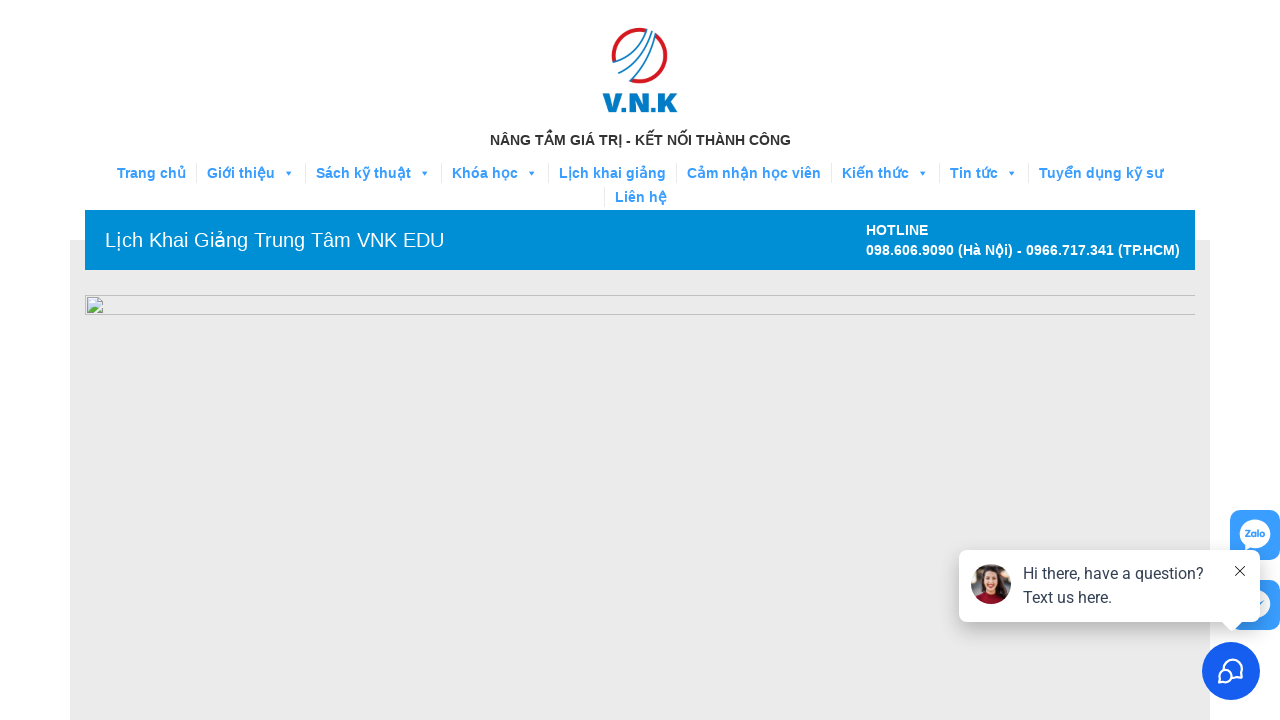